Tests filtering to display only active (incomplete) items by clicking the Active filter link

Starting URL: https://demo.playwright.dev/todomvc

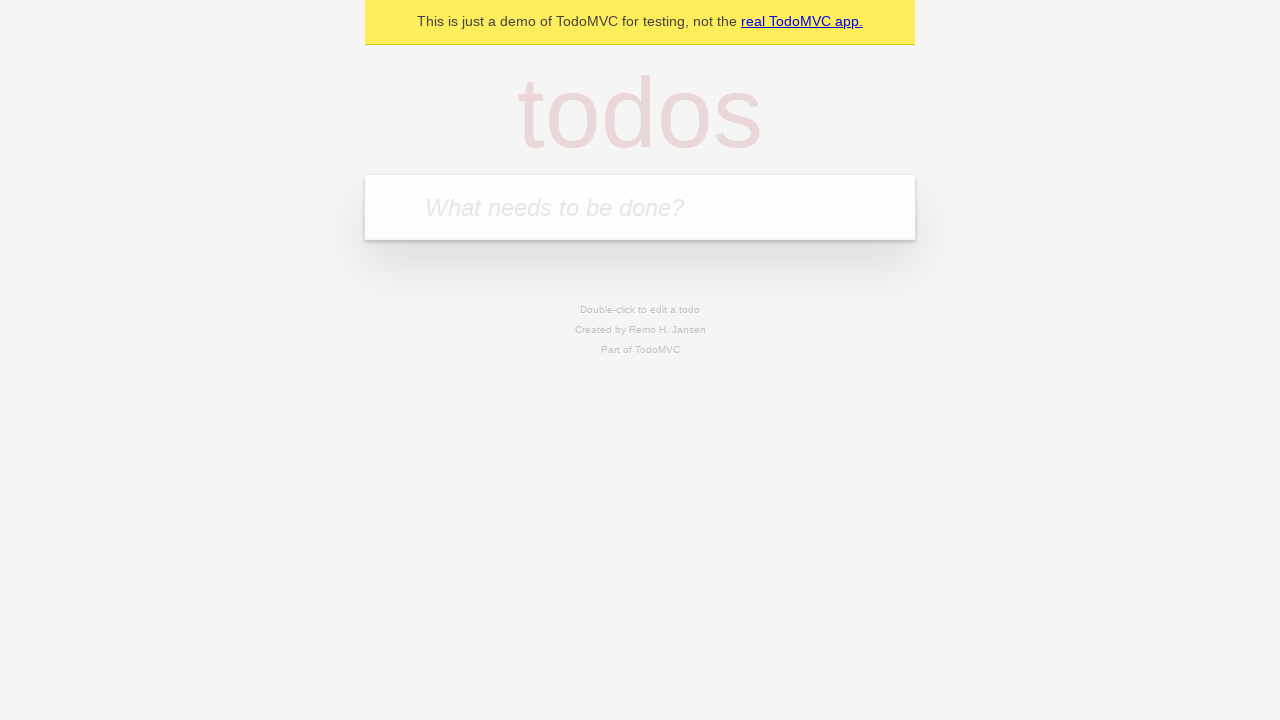

Filled todo input with 'buy some cheese' on internal:attr=[placeholder="What needs to be done?"i]
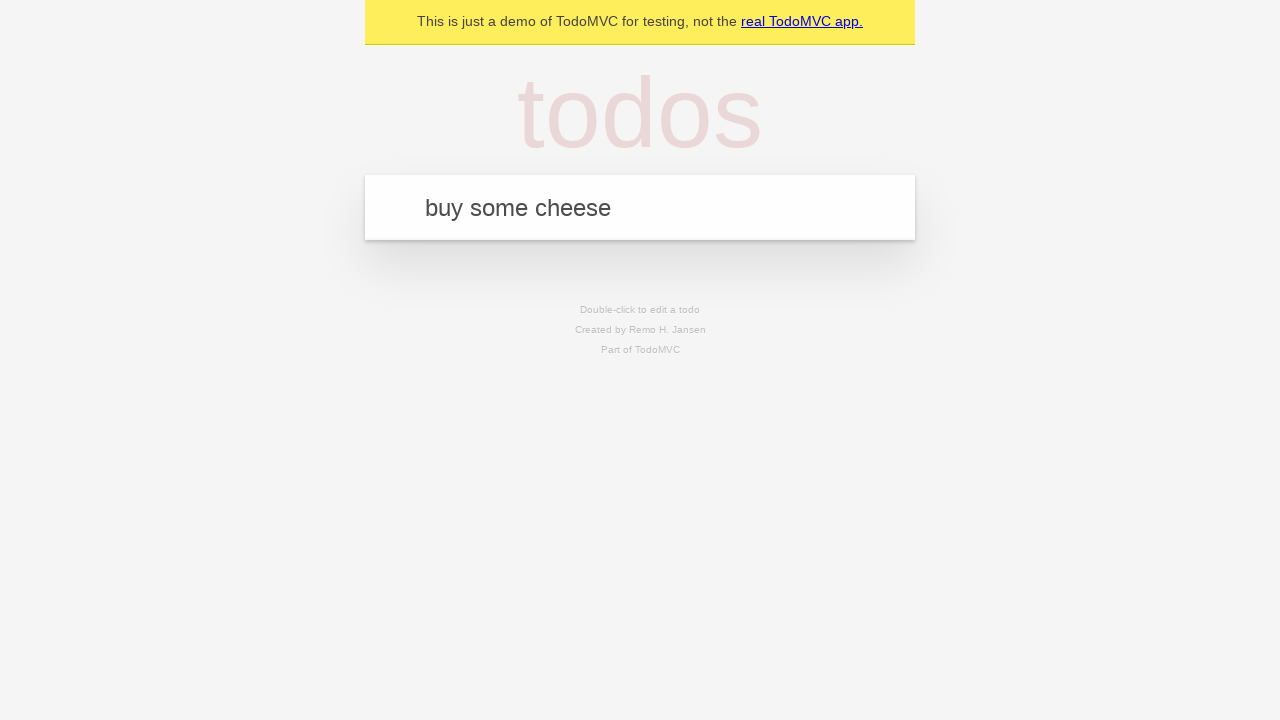

Pressed Enter to add first todo item on internal:attr=[placeholder="What needs to be done?"i]
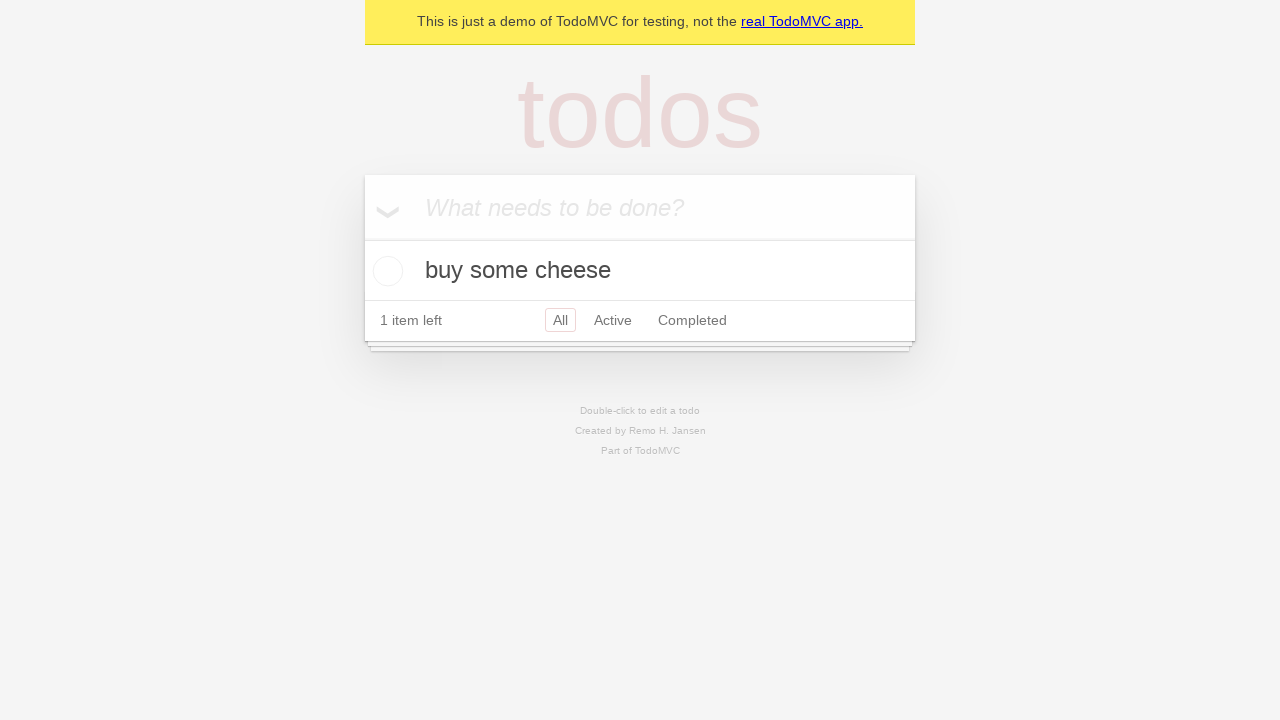

Filled todo input with 'feed the cat' on internal:attr=[placeholder="What needs to be done?"i]
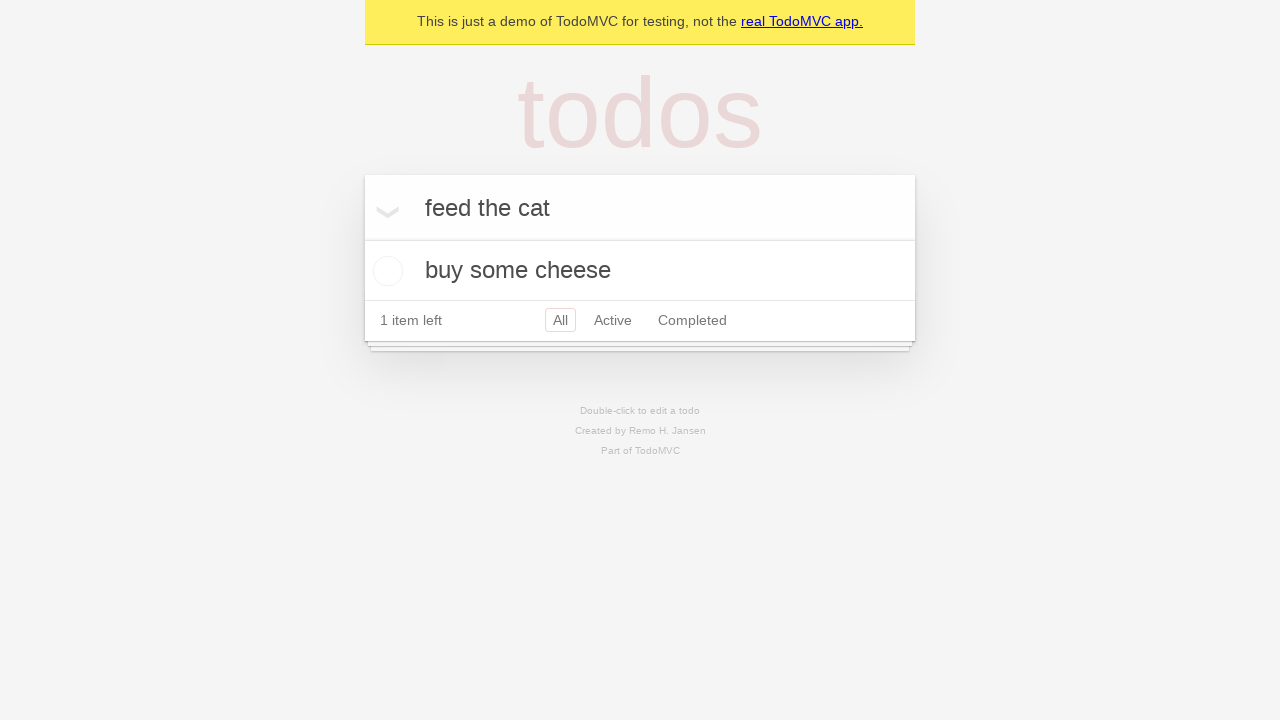

Pressed Enter to add second todo item on internal:attr=[placeholder="What needs to be done?"i]
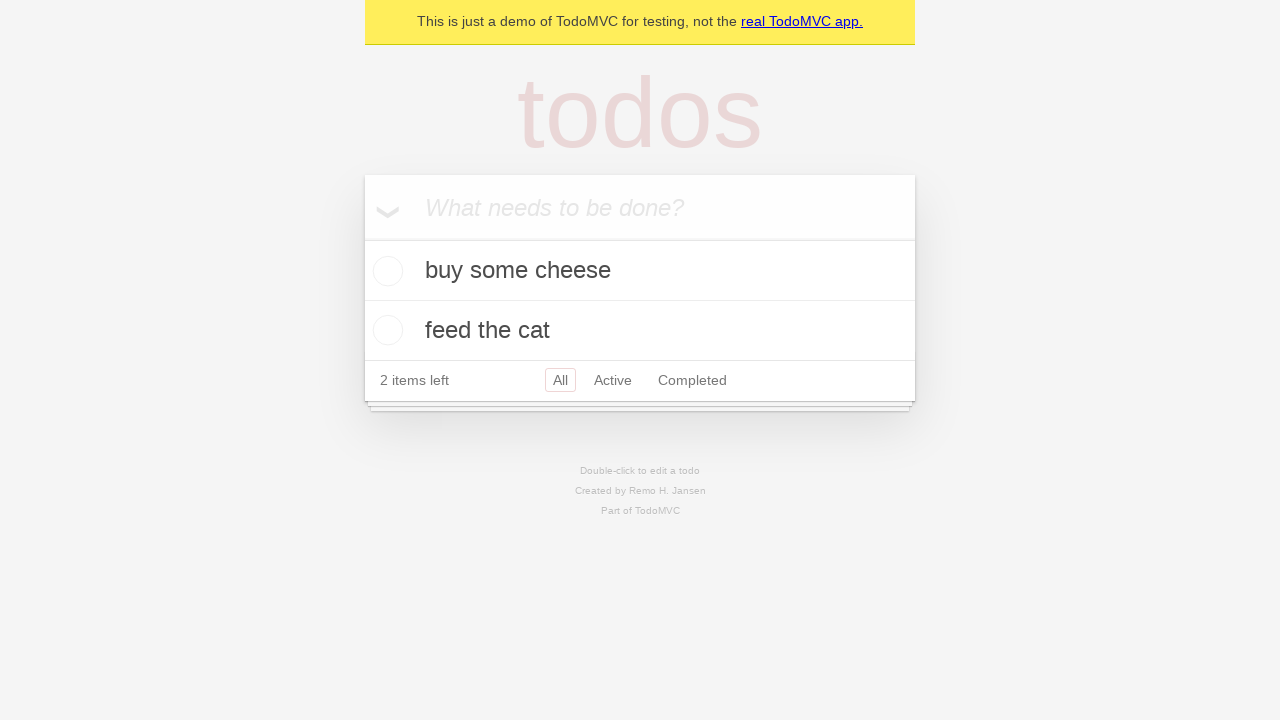

Filled todo input with 'book a doctors appointment' on internal:attr=[placeholder="What needs to be done?"i]
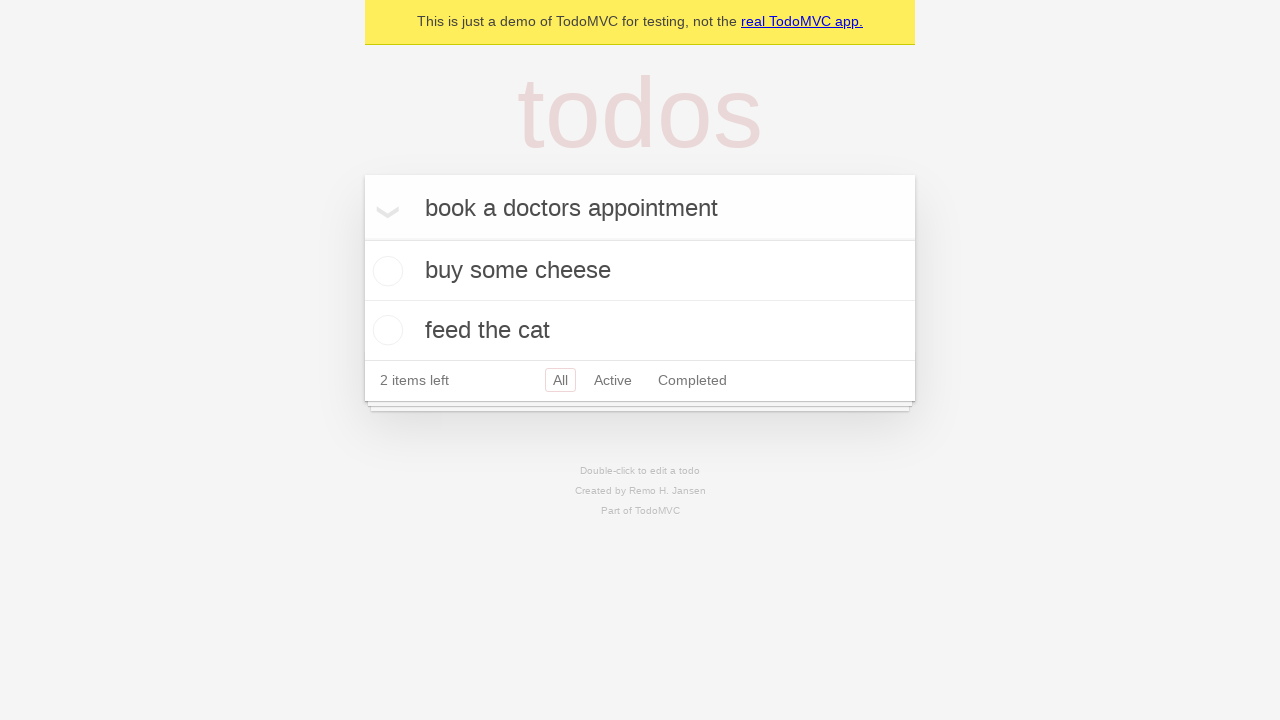

Pressed Enter to add third todo item on internal:attr=[placeholder="What needs to be done?"i]
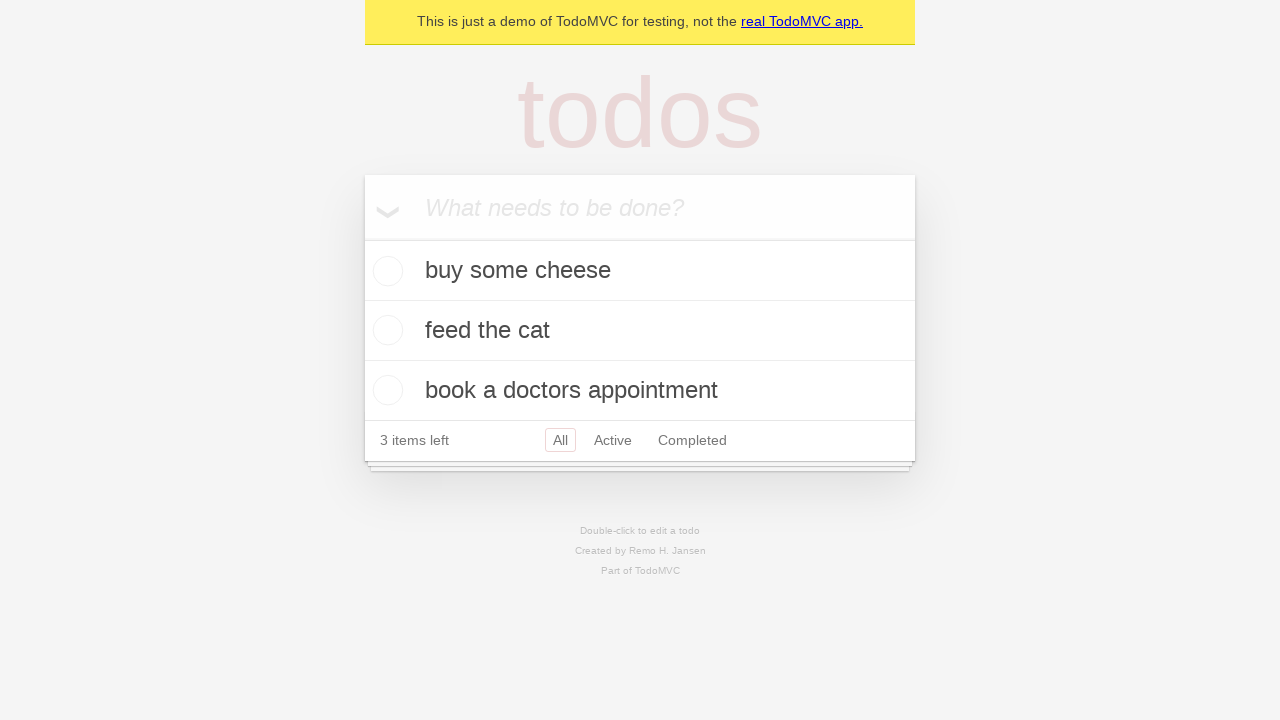

Marked second todo item as complete by checking its checkbox at (385, 330) on internal:testid=[data-testid="todo-item"s] >> nth=1 >> internal:role=checkbox
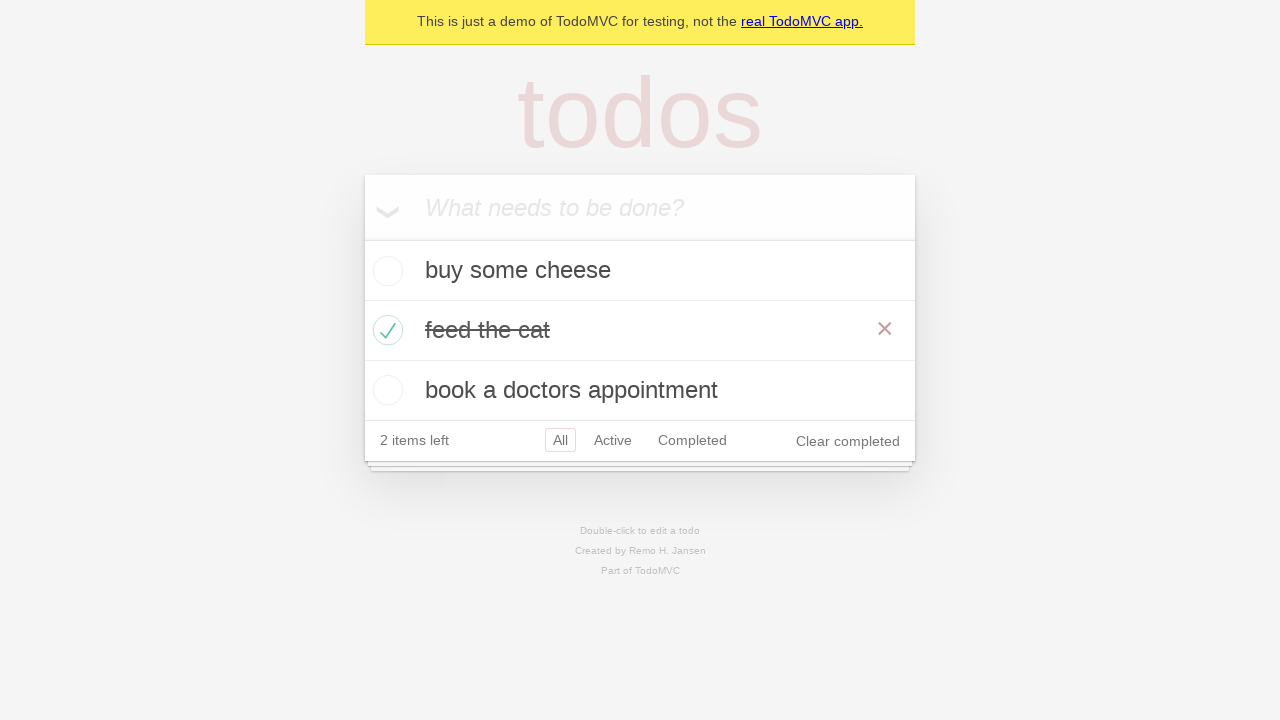

Clicked Active filter link to display only active (incomplete) items at (613, 440) on internal:role=link[name="Active"i]
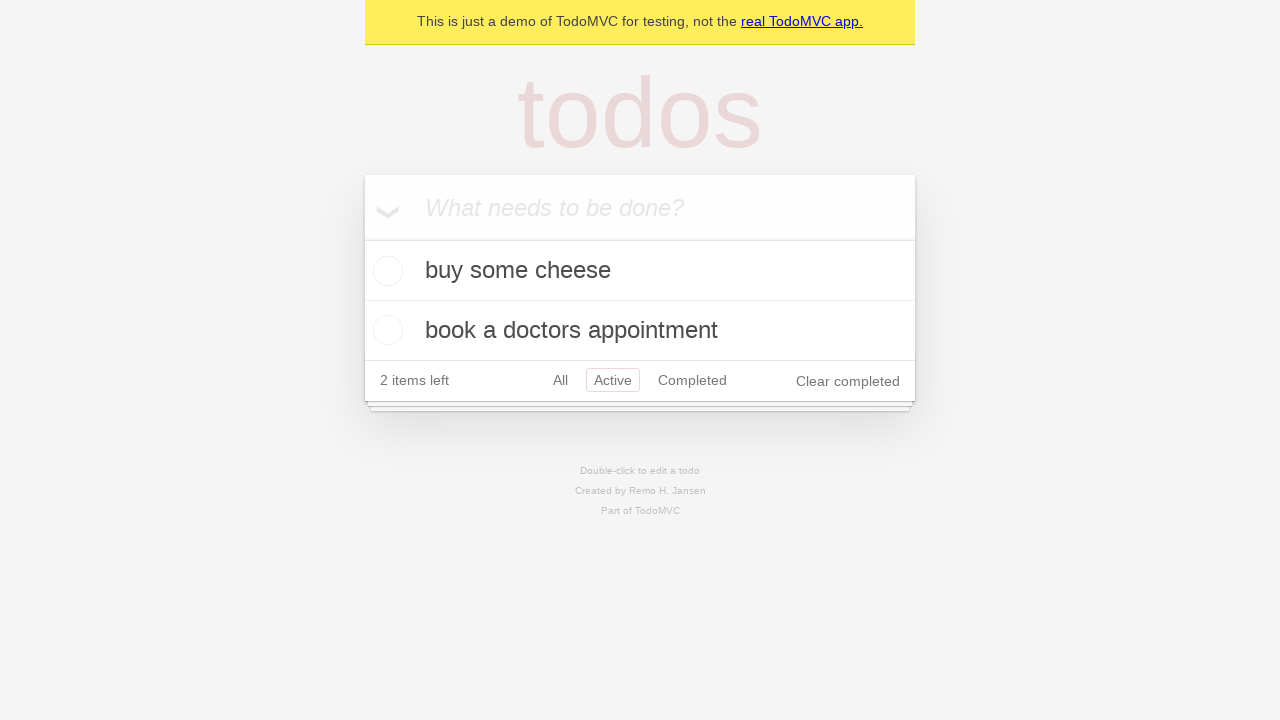

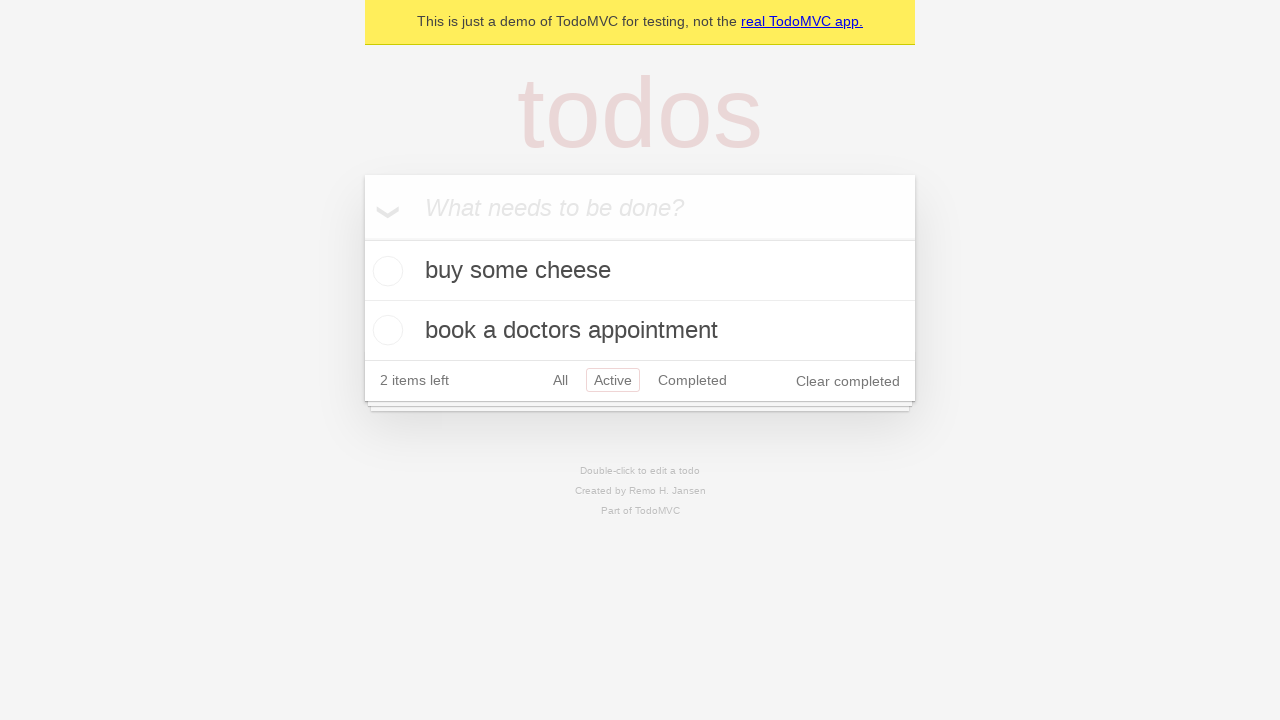